Tests window handling by clicking a link that opens a new window and switching to verify its content

Starting URL: https://the-internet.herokuapp.com/windows

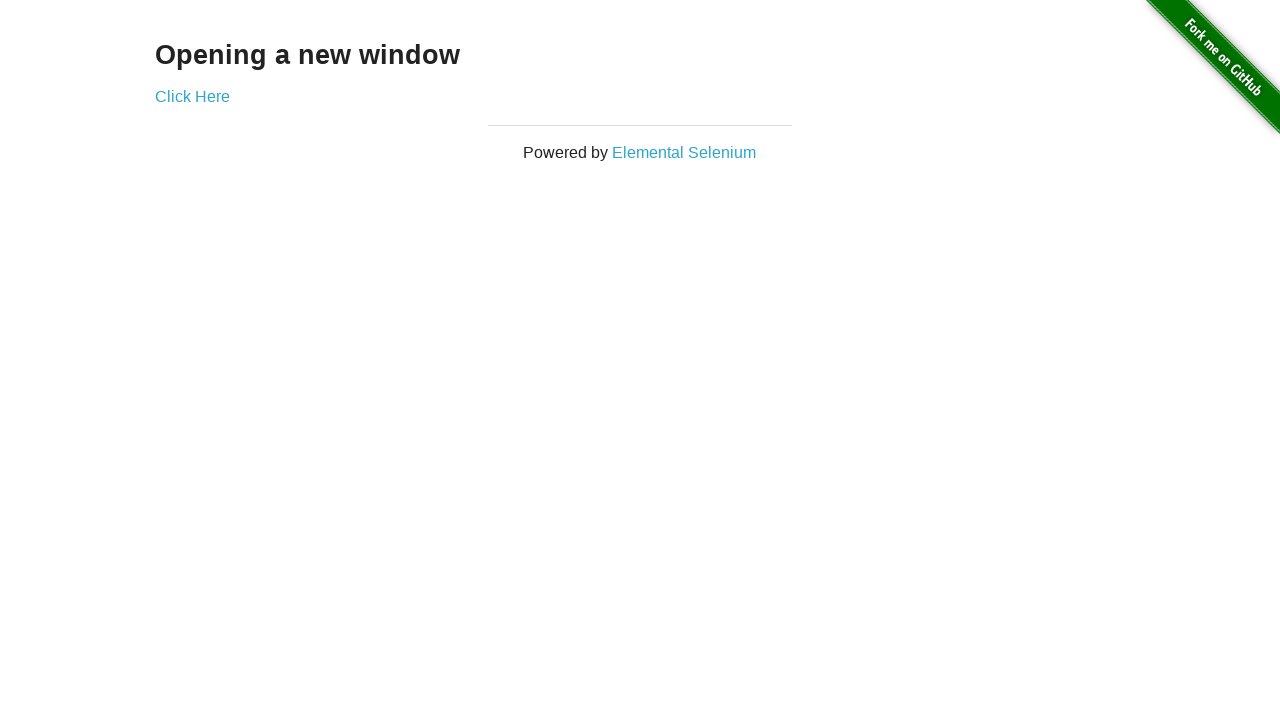

Clicked 'Click Here' link to open new window at (192, 96) on a:text('Click Here')
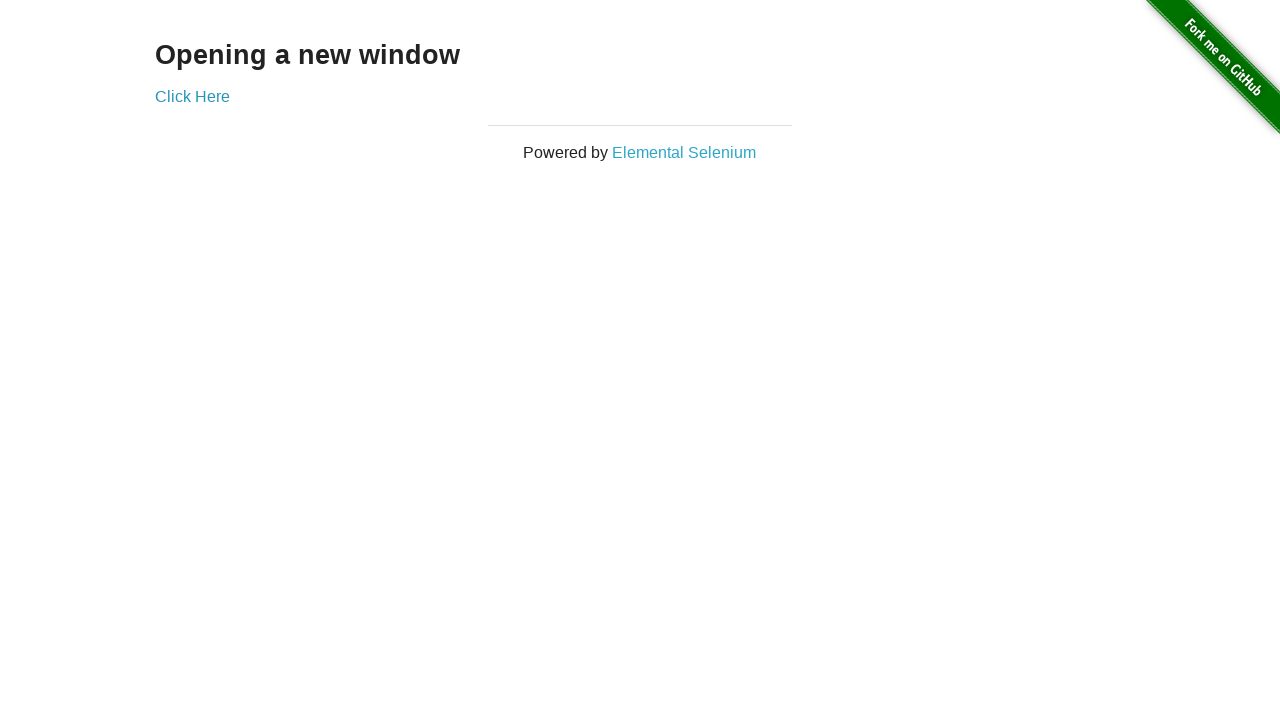

Captured new window/page object
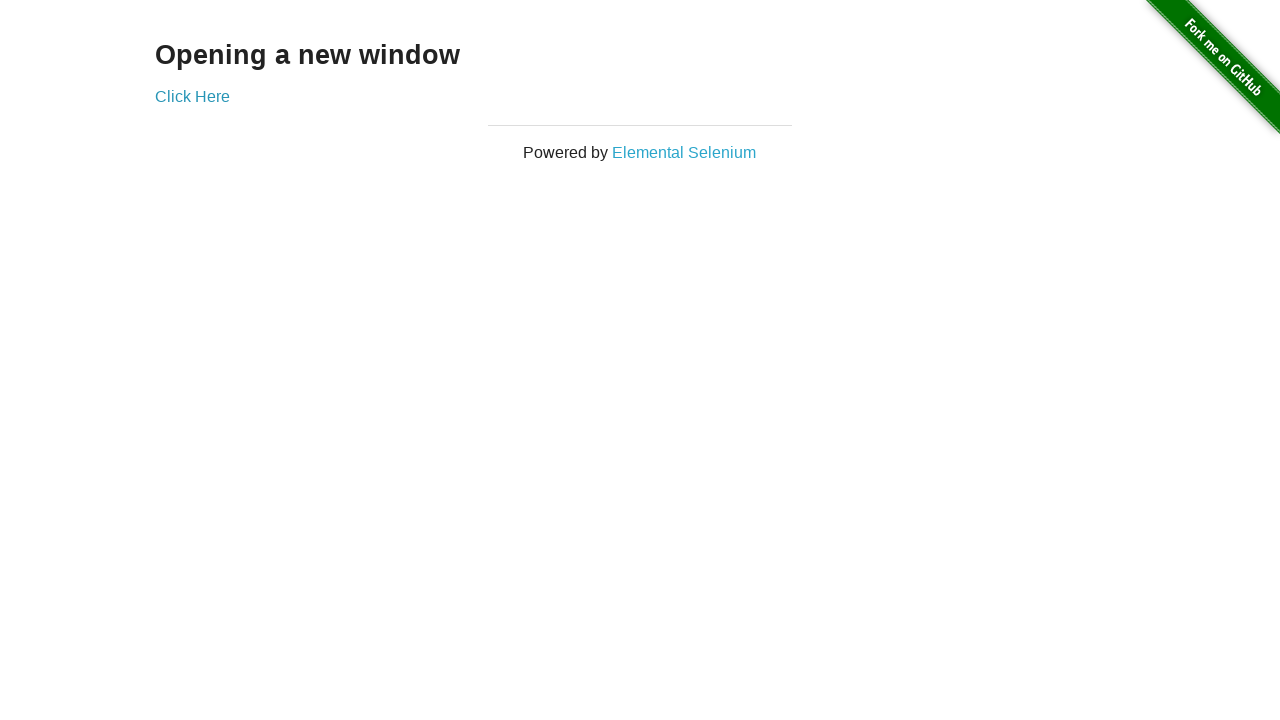

New window finished loading
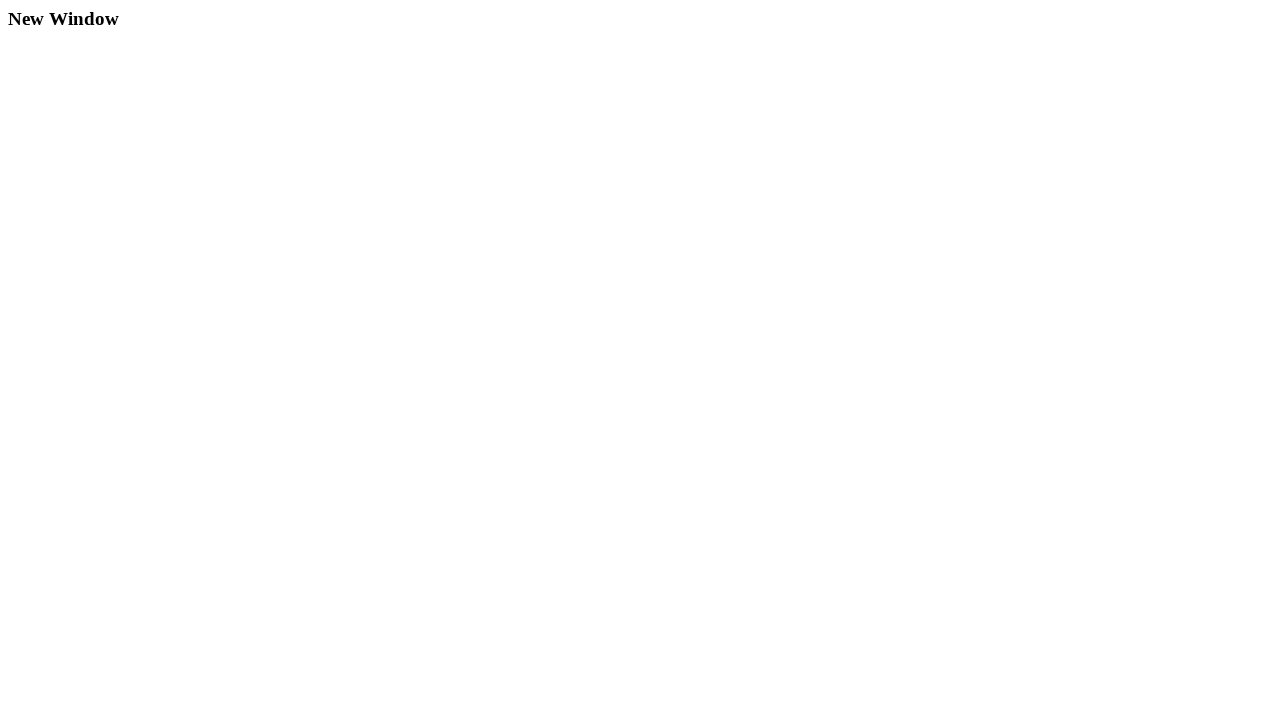

Verified 'New Window' text is present in new window content
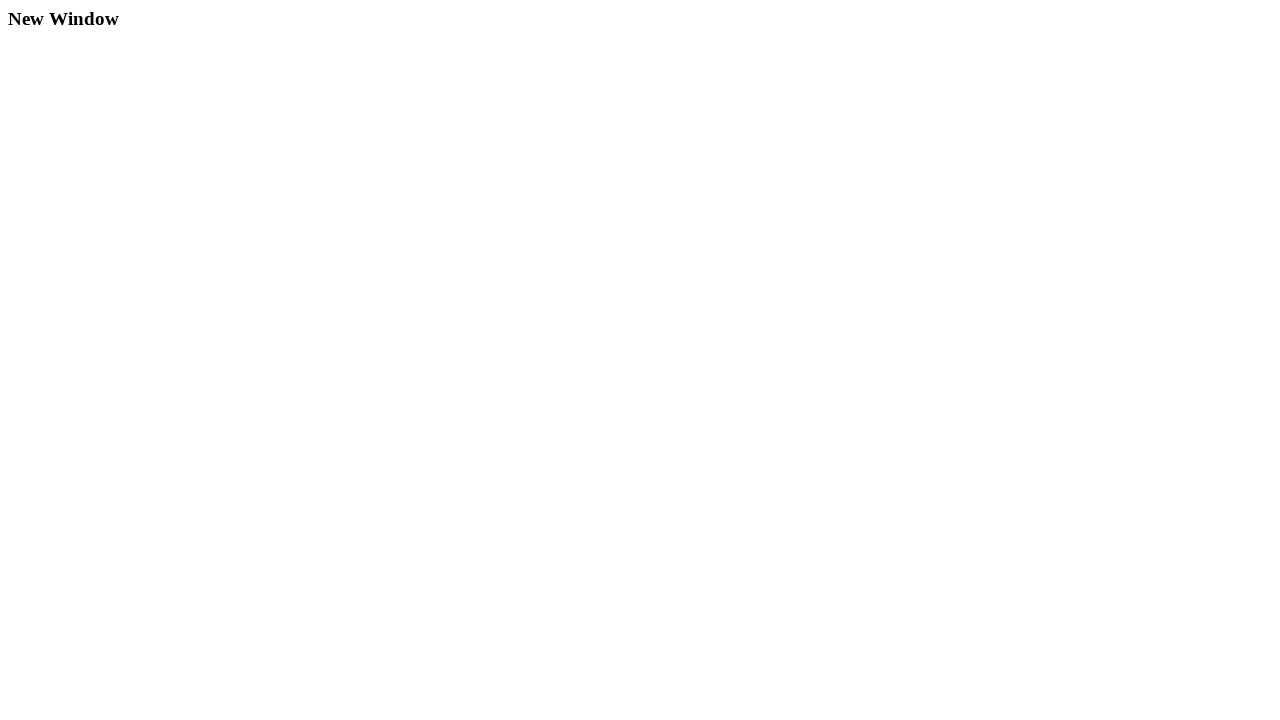

Closed the new window
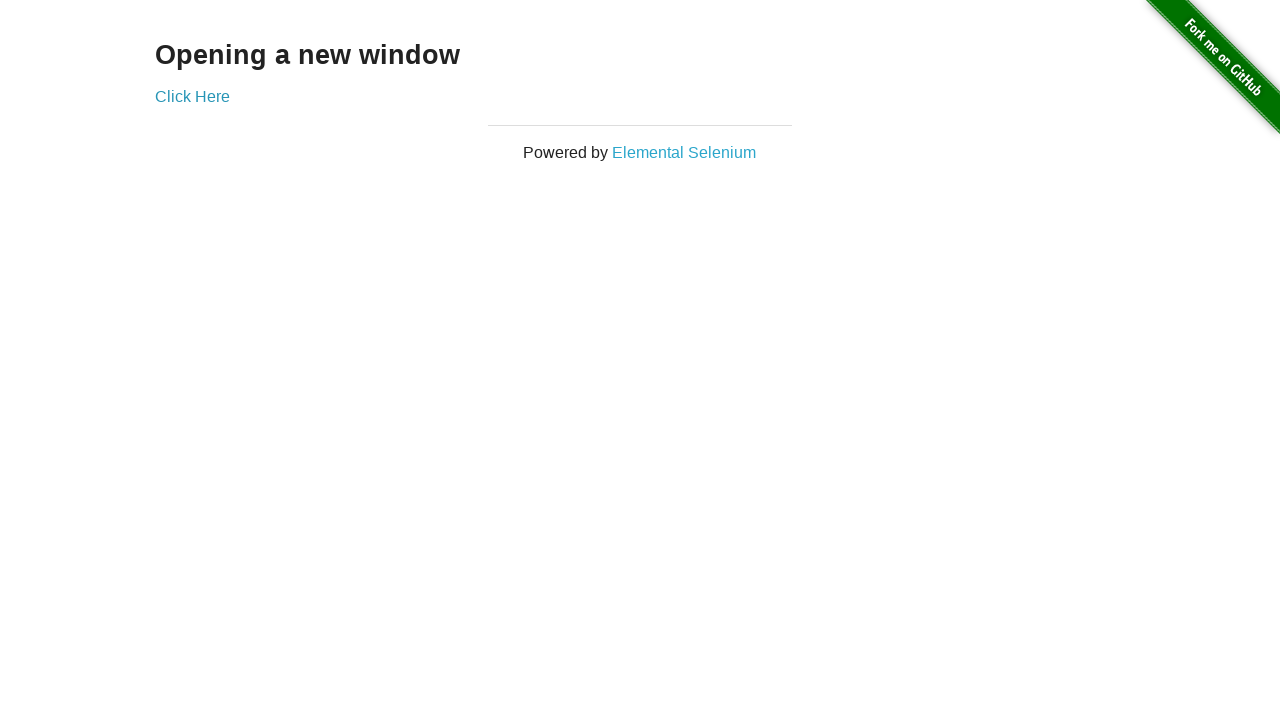

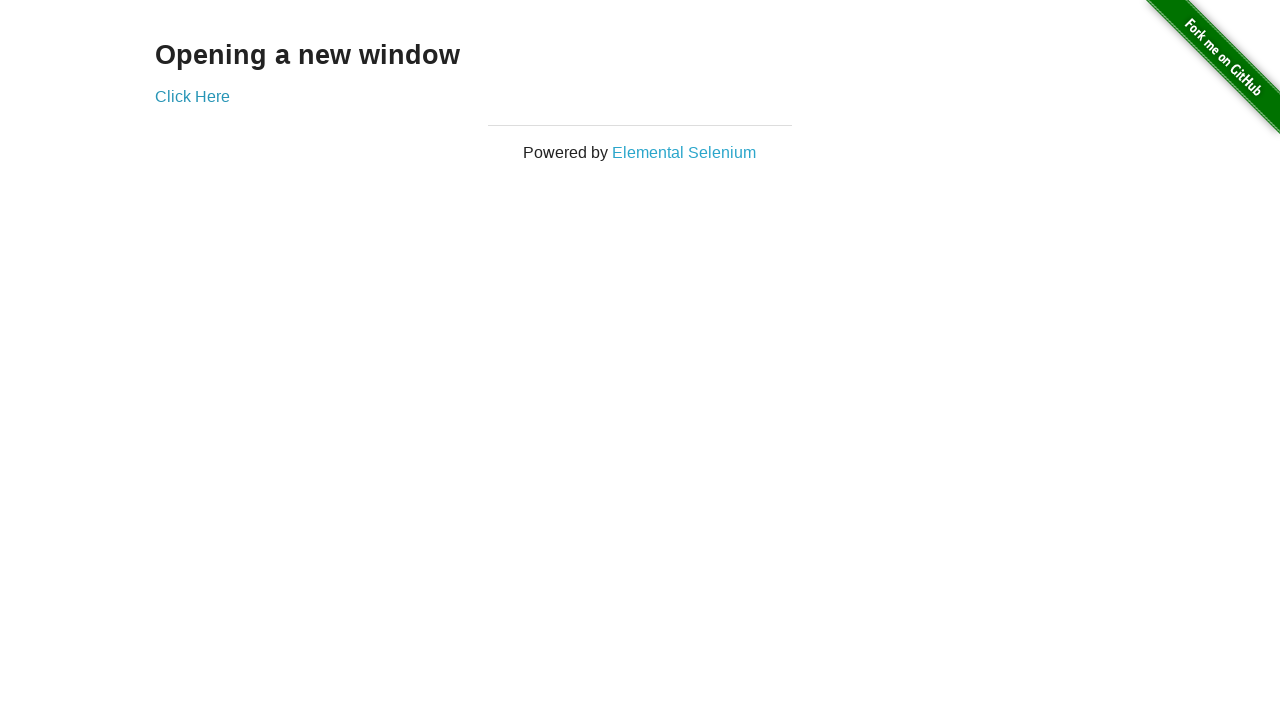